Clicks the confirm button, dismisses (cancels) the confirm dialog, and verifies the result shows "You selected Cancel".

Starting URL: https://demoqa.com/alerts

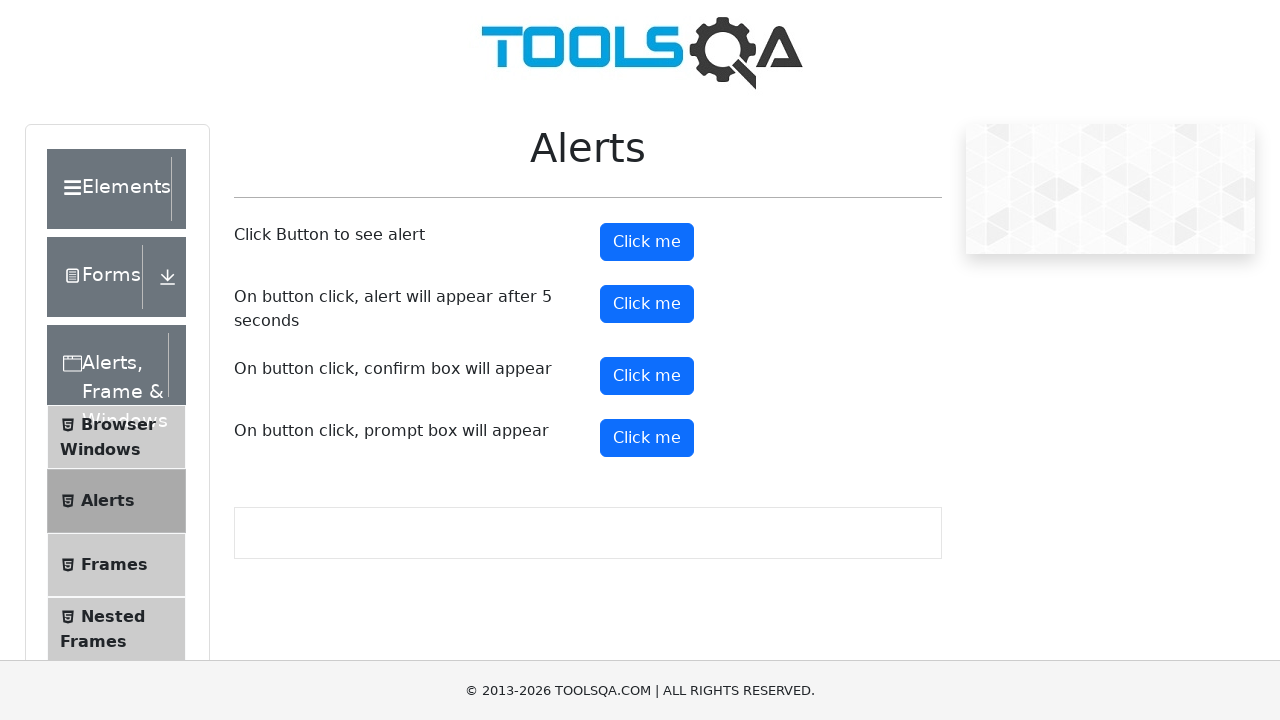

Set up dialog handler to dismiss confirm dialog
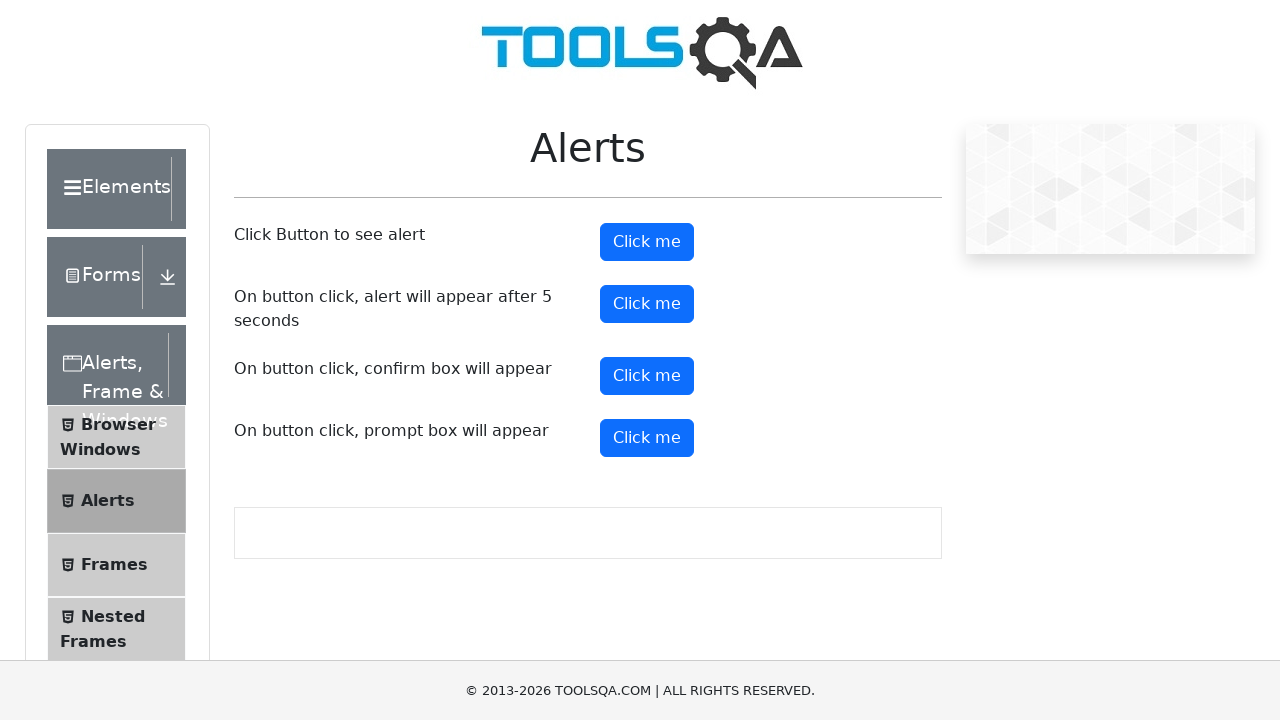

Clicked confirm button to trigger confirm dialog at (647, 376) on #confirmButton
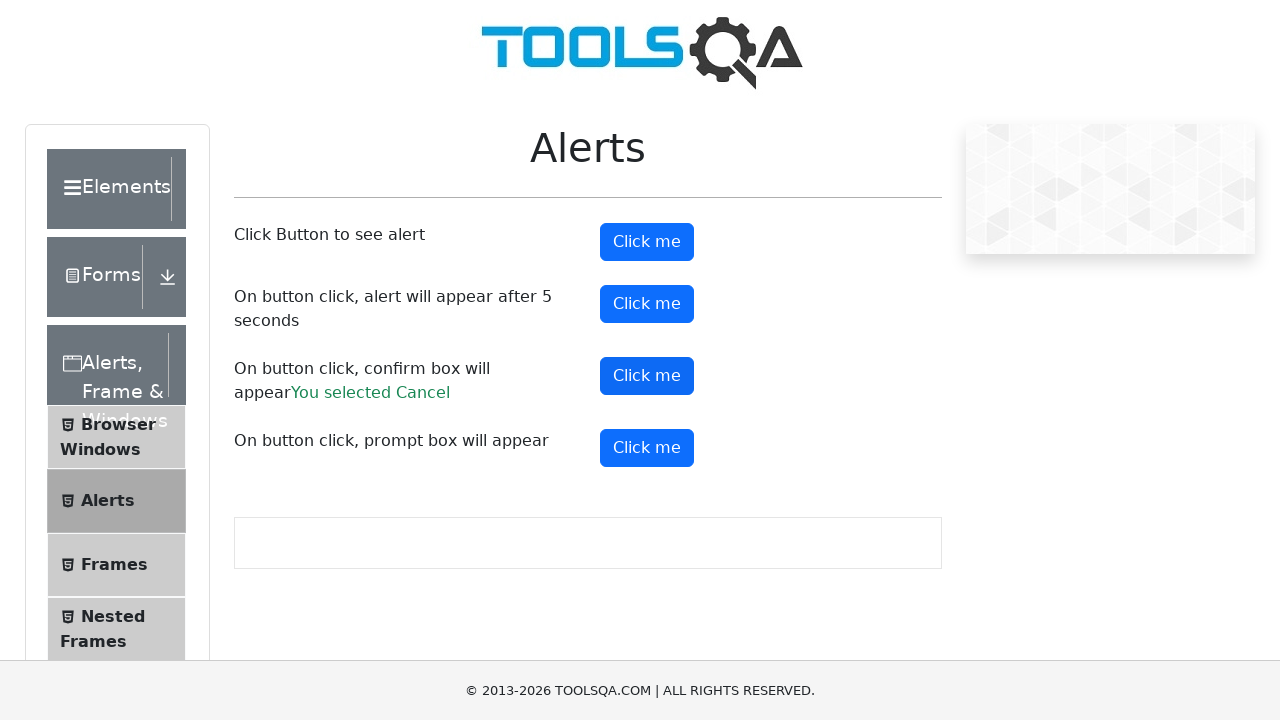

Confirmation result element loaded
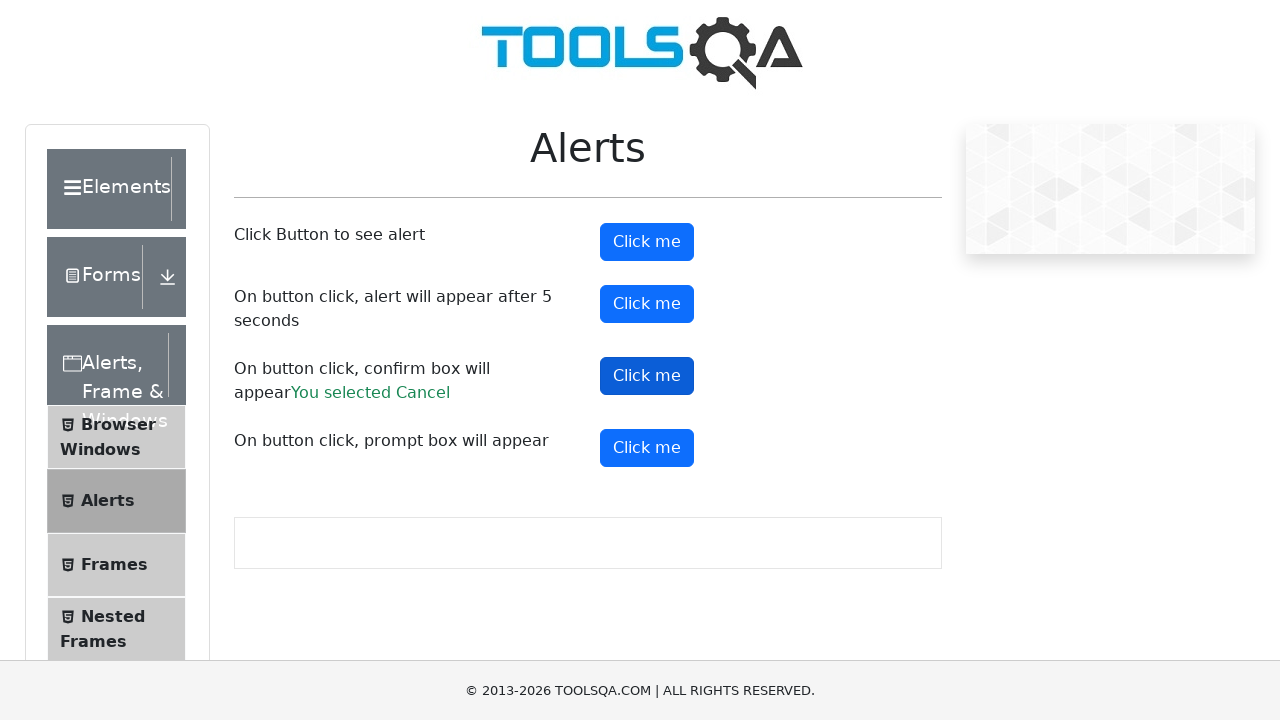

Verified result text shows 'You selected Cancel'
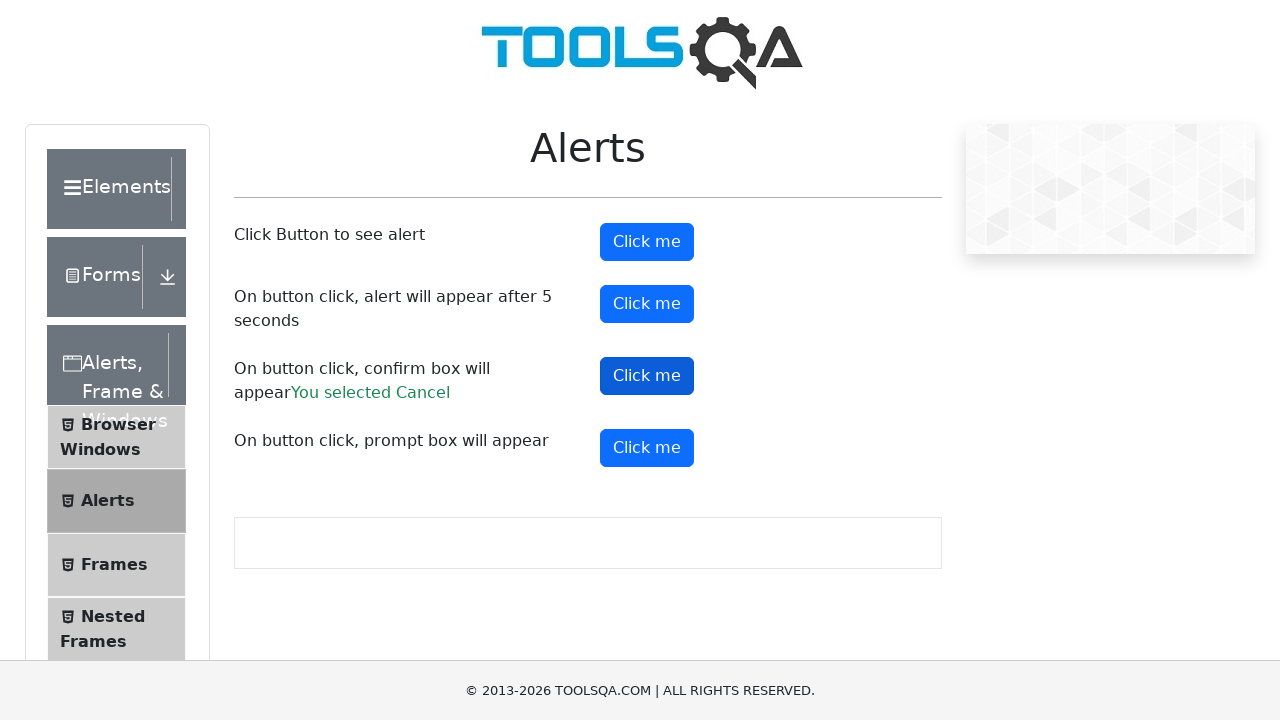

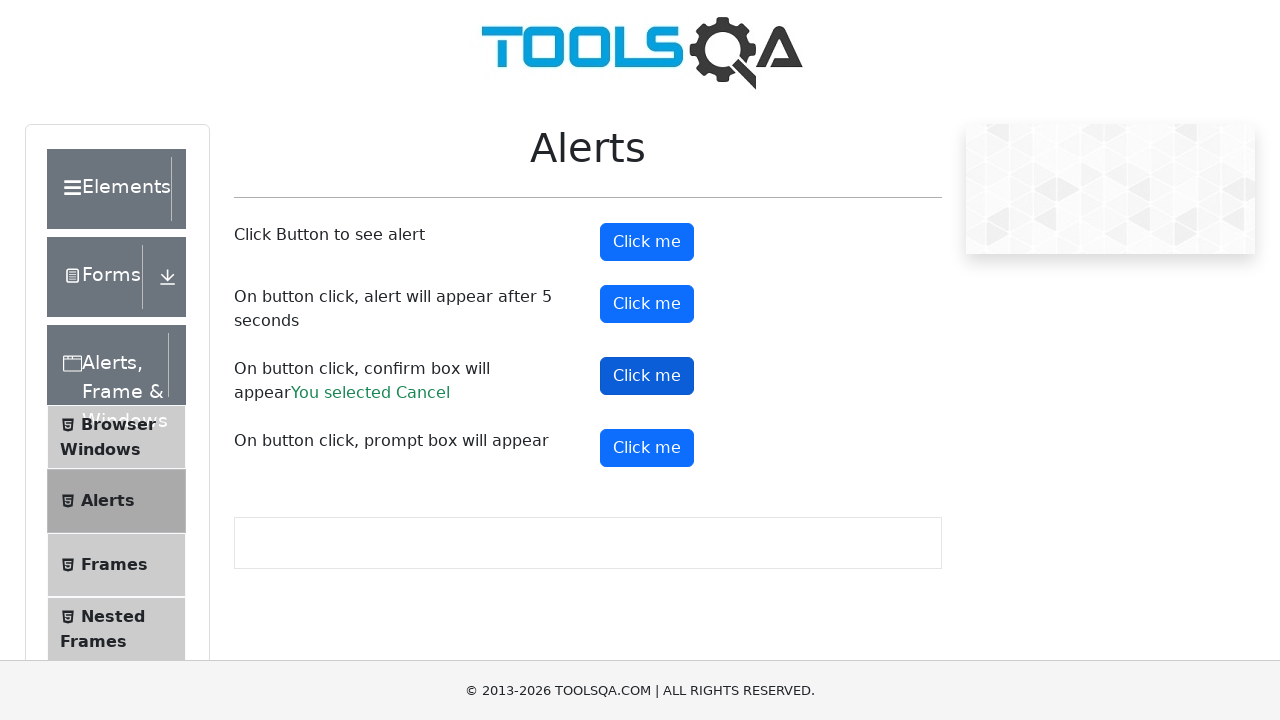